Navigates to the news page, clicks on the first hashtag tag, and verifies badges are displayed

Starting URL: https://mil.am/en/news

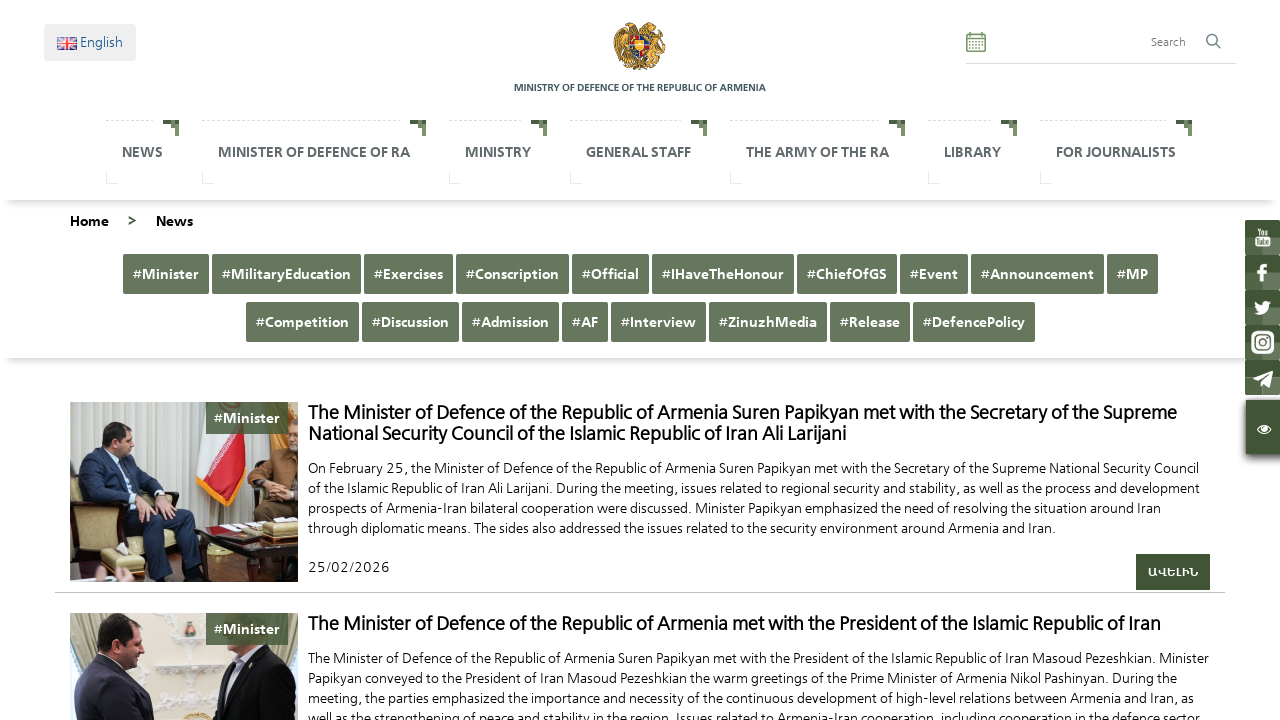

Waited for hashtag tags to load
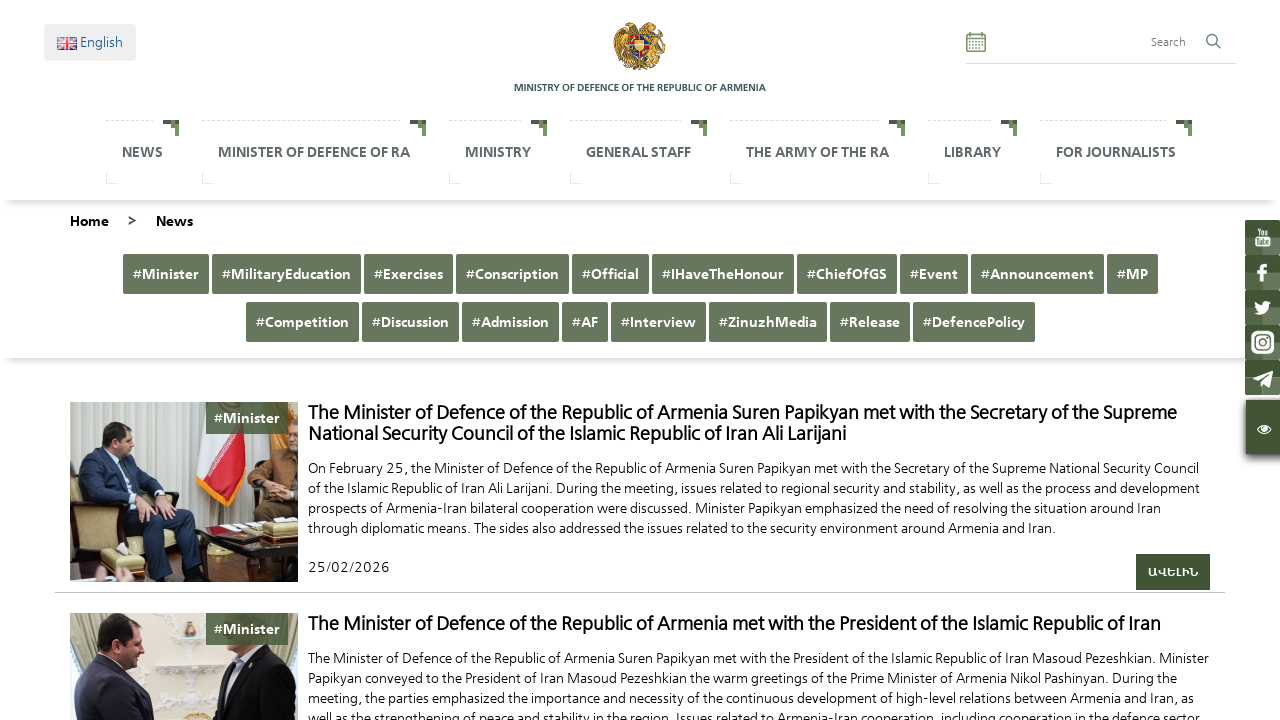

Clicked the first hashtag tag at (166, 278) on .main-tag >> nth=0
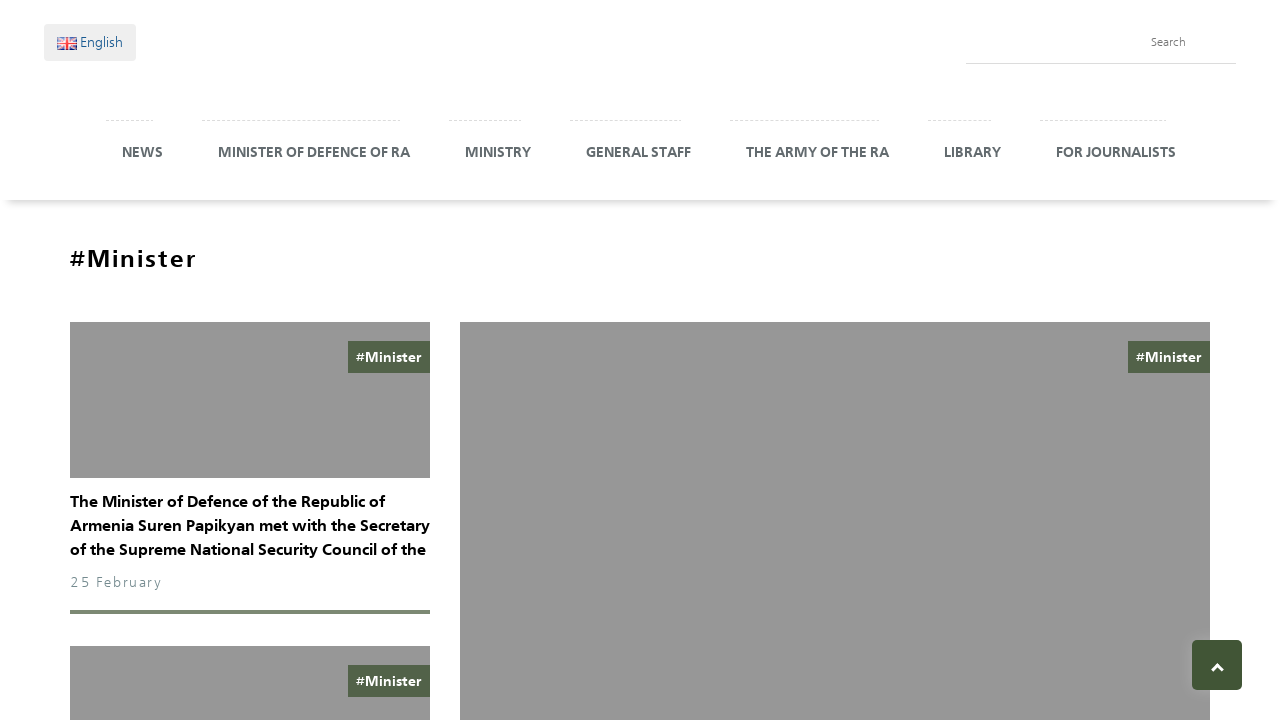

Verified badges are displayed
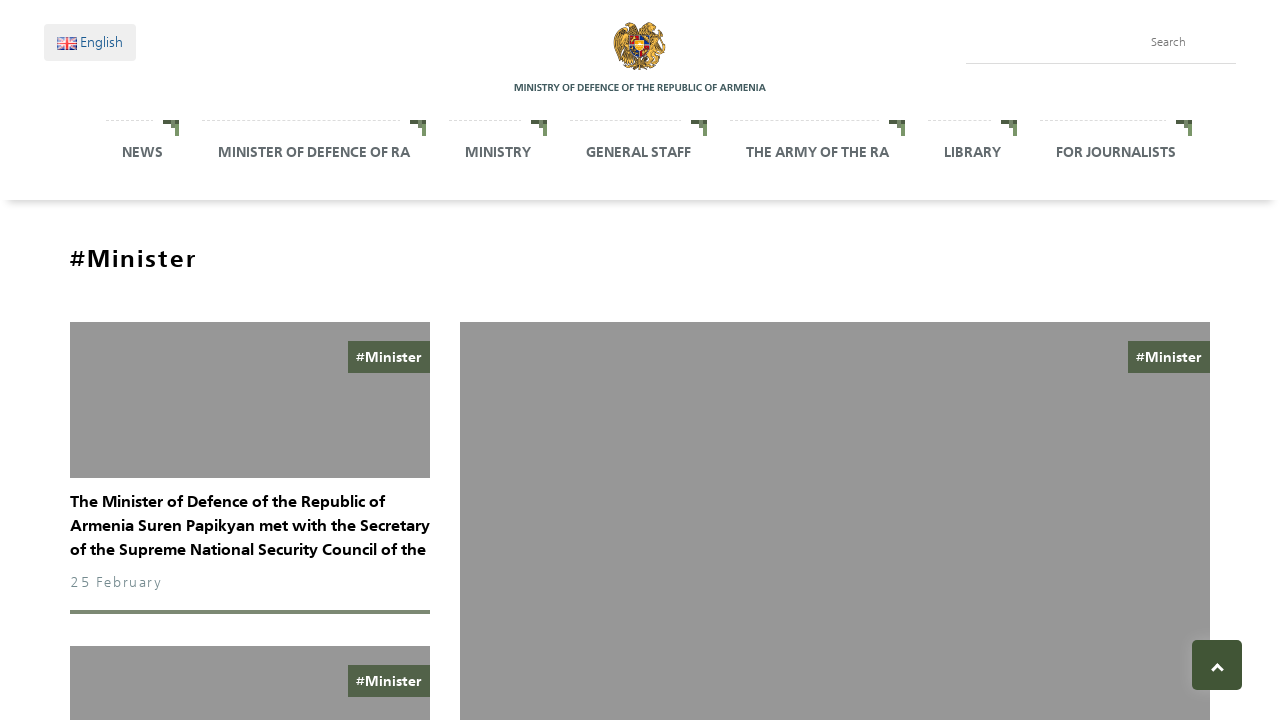

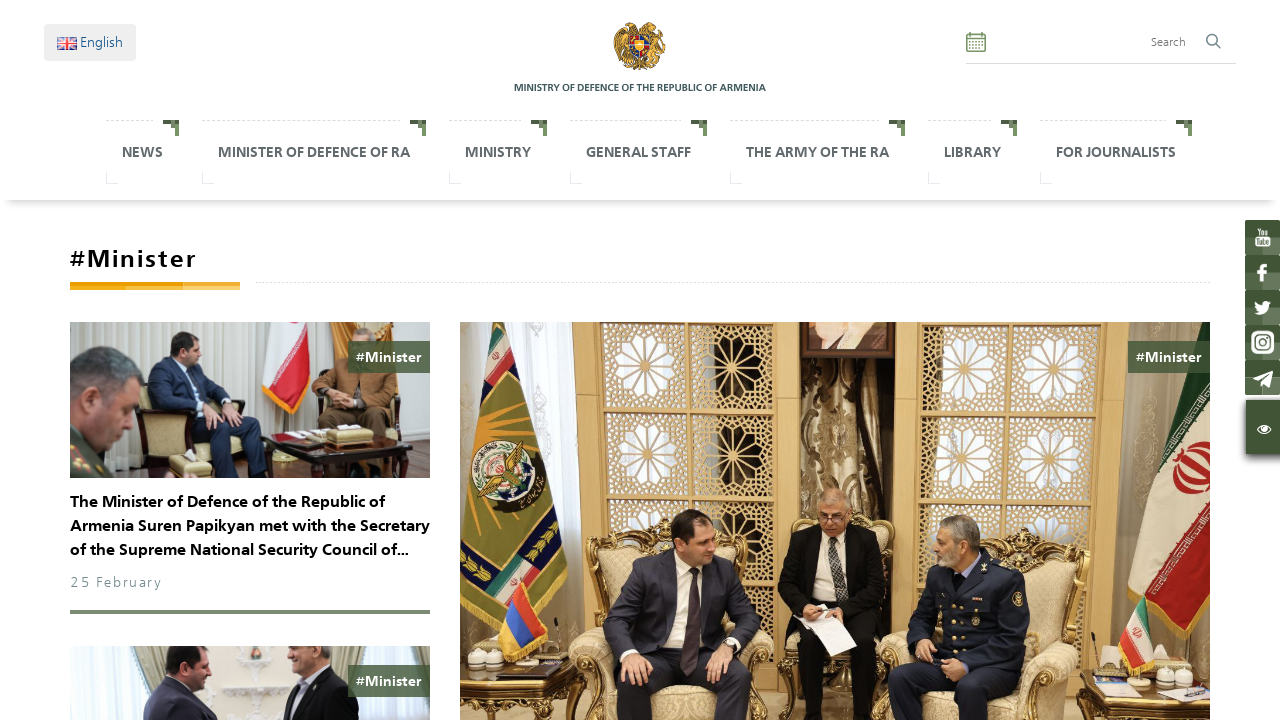